Tests an e-commerce site by adding specific vegetables to cart, proceeding to checkout, and applying a promo code

Starting URL: https://rahulshettyacademy.com/seleniumPractise/

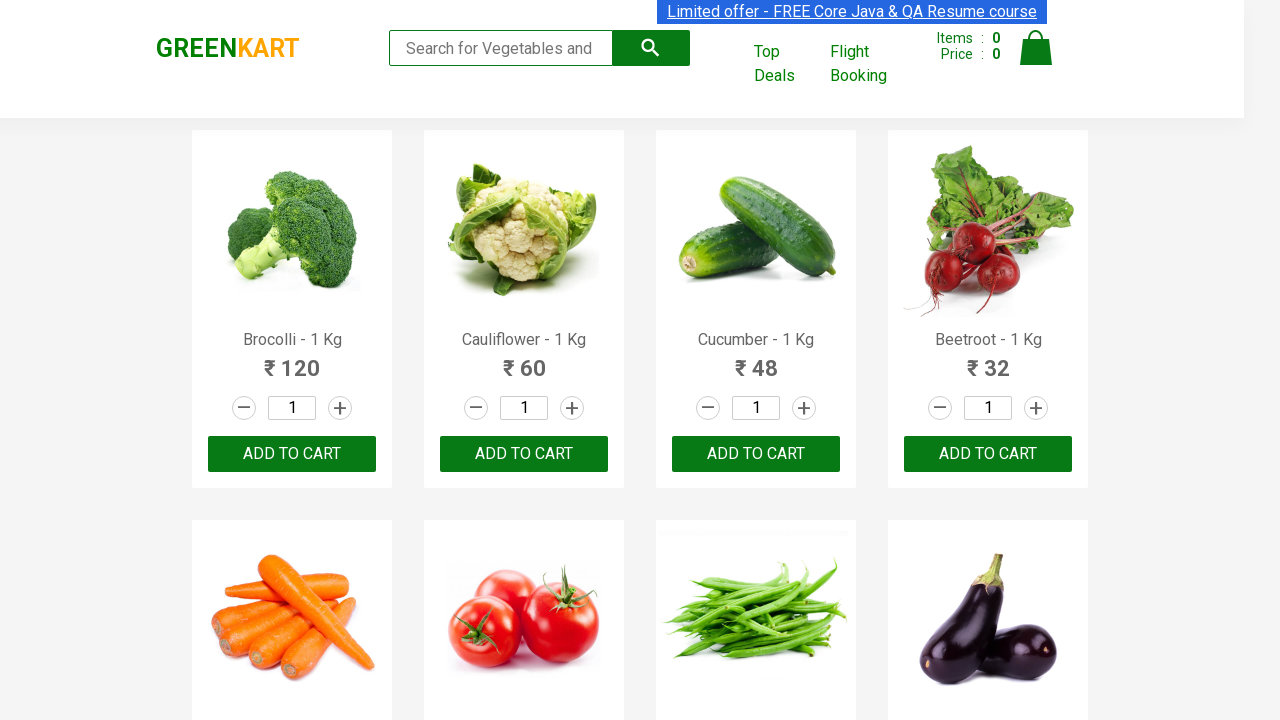

Retrieved all product elements from the page
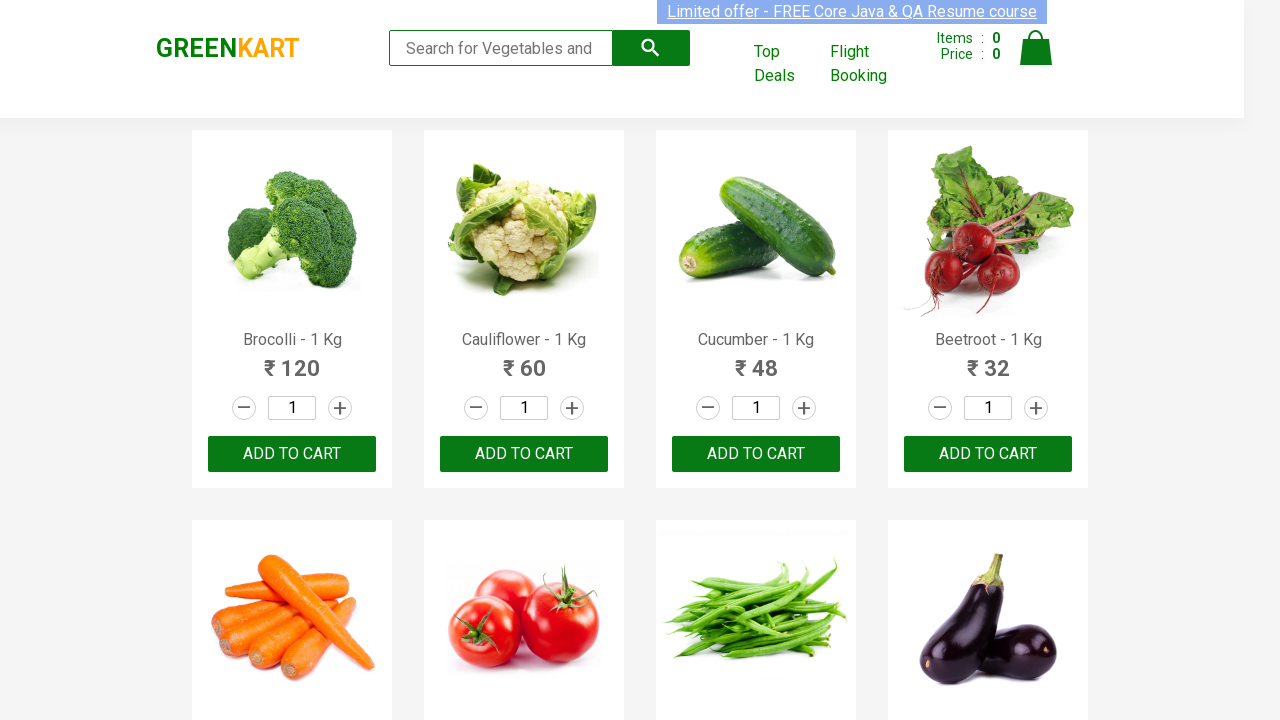

Added Brocolli to cart at (292, 454) on xpath=//div[@class='product-action']/button >> nth=0
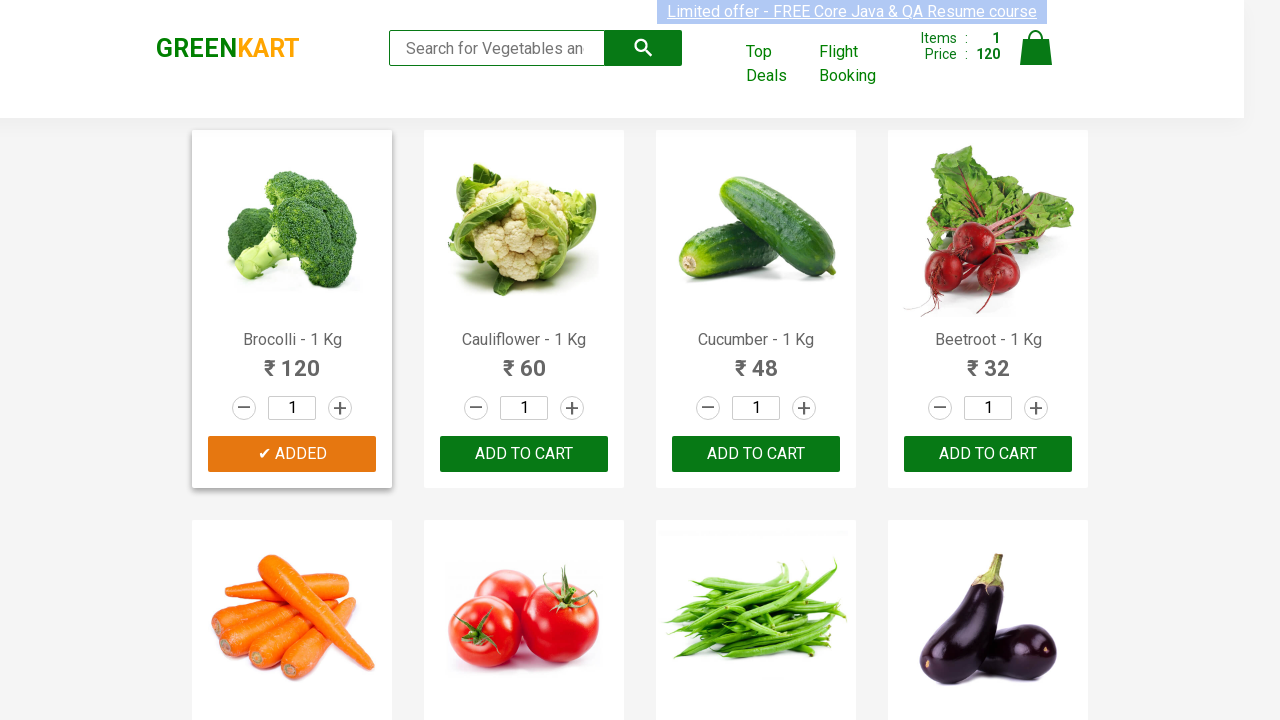

Added Cucumber to cart at (756, 454) on xpath=//div[@class='product-action']/button >> nth=2
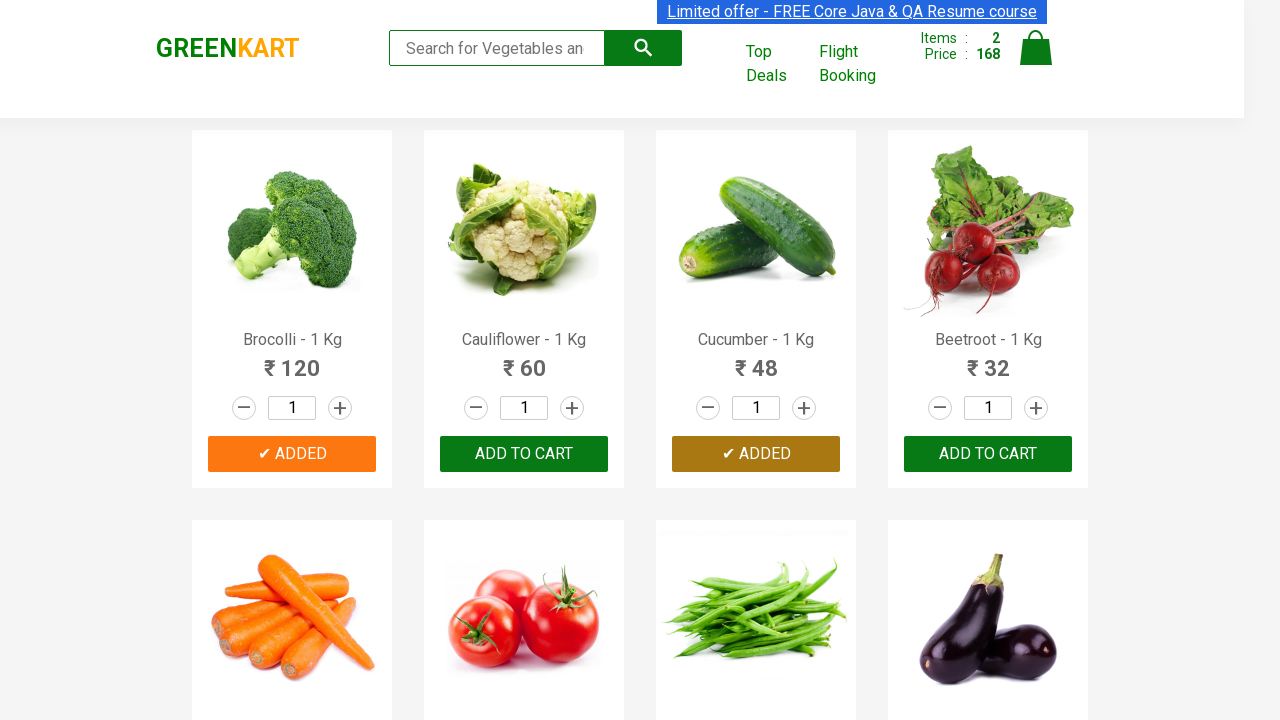

Added Beetroot to cart at (988, 454) on xpath=//div[@class='product-action']/button >> nth=3
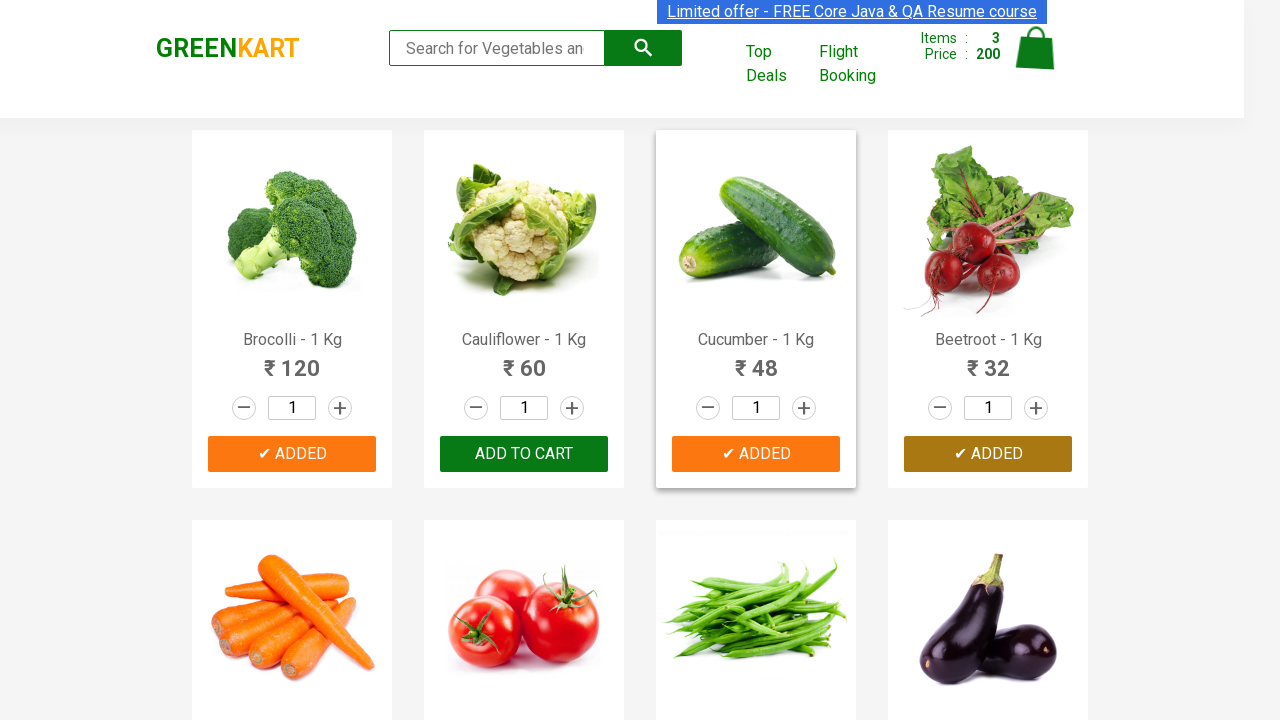

Clicked cart icon at (1036, 48) on xpath=//img[@alt='Cart']
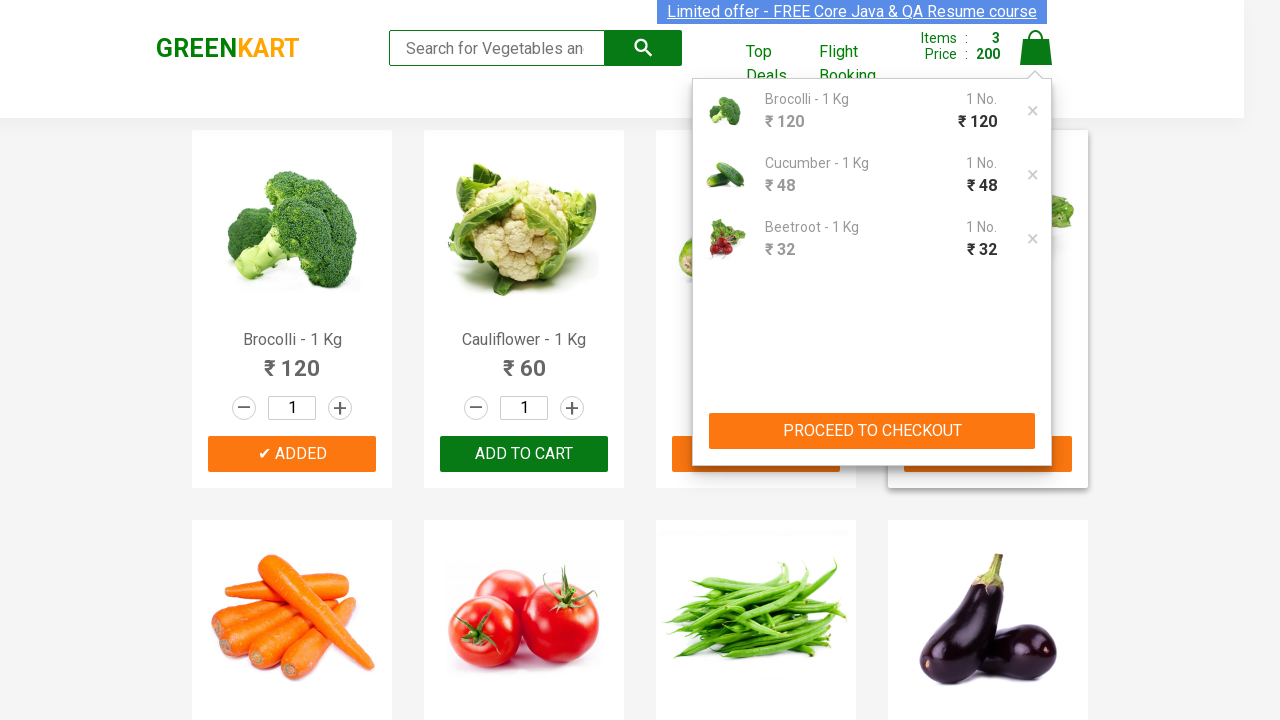

Clicked PROCEED TO CHECKOUT button at (872, 431) on xpath=//button[text()='PROCEED TO CHECKOUT']
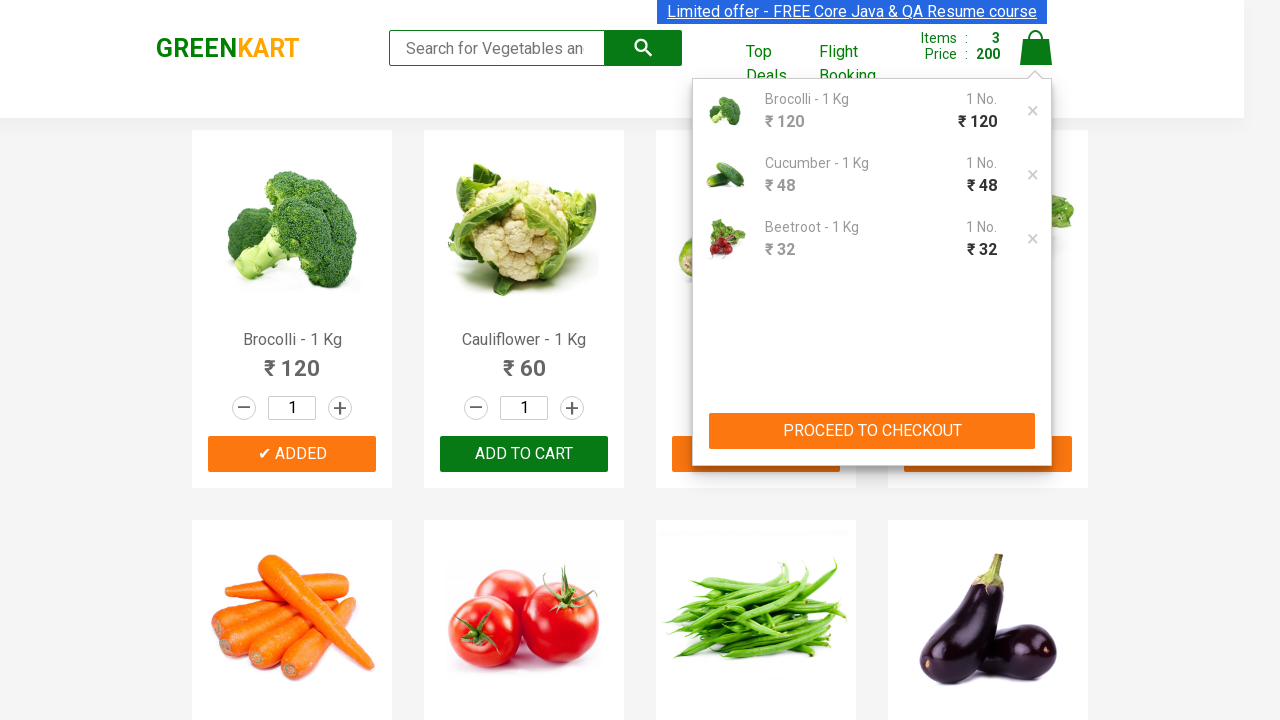

Promo code input field became visible
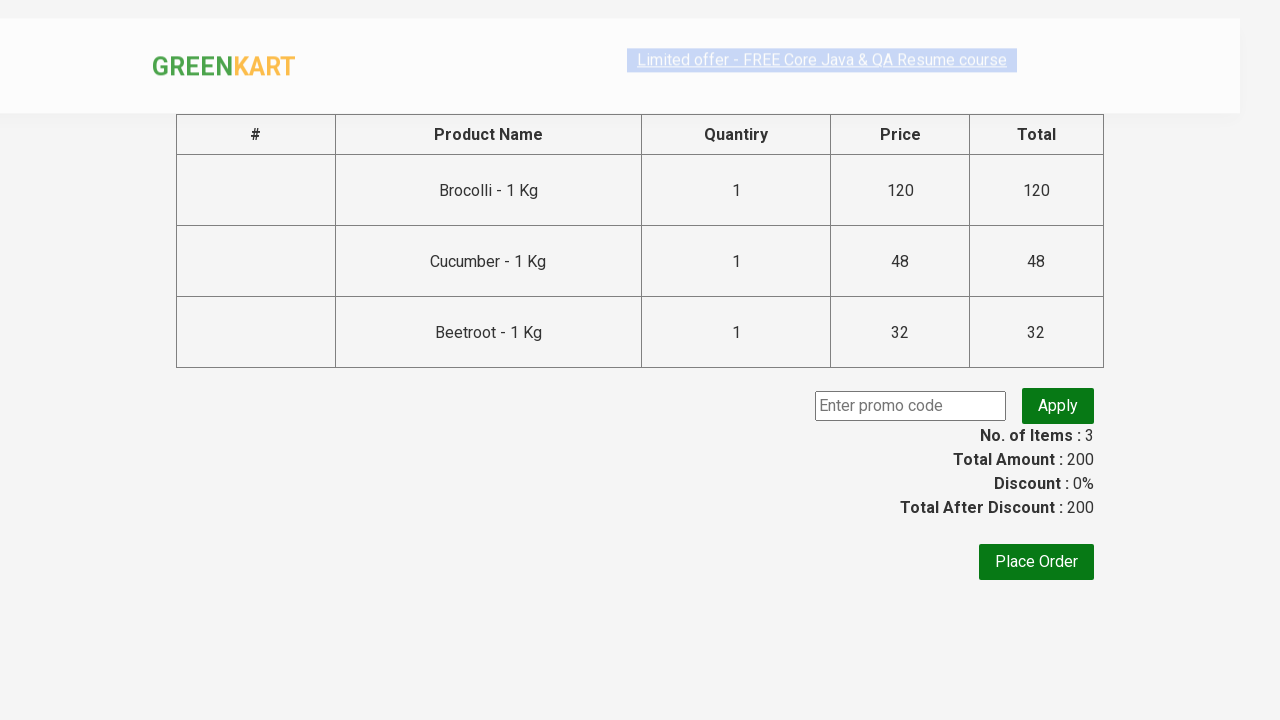

Entered promo code 'rahulshettyacademy' on input.promoCode
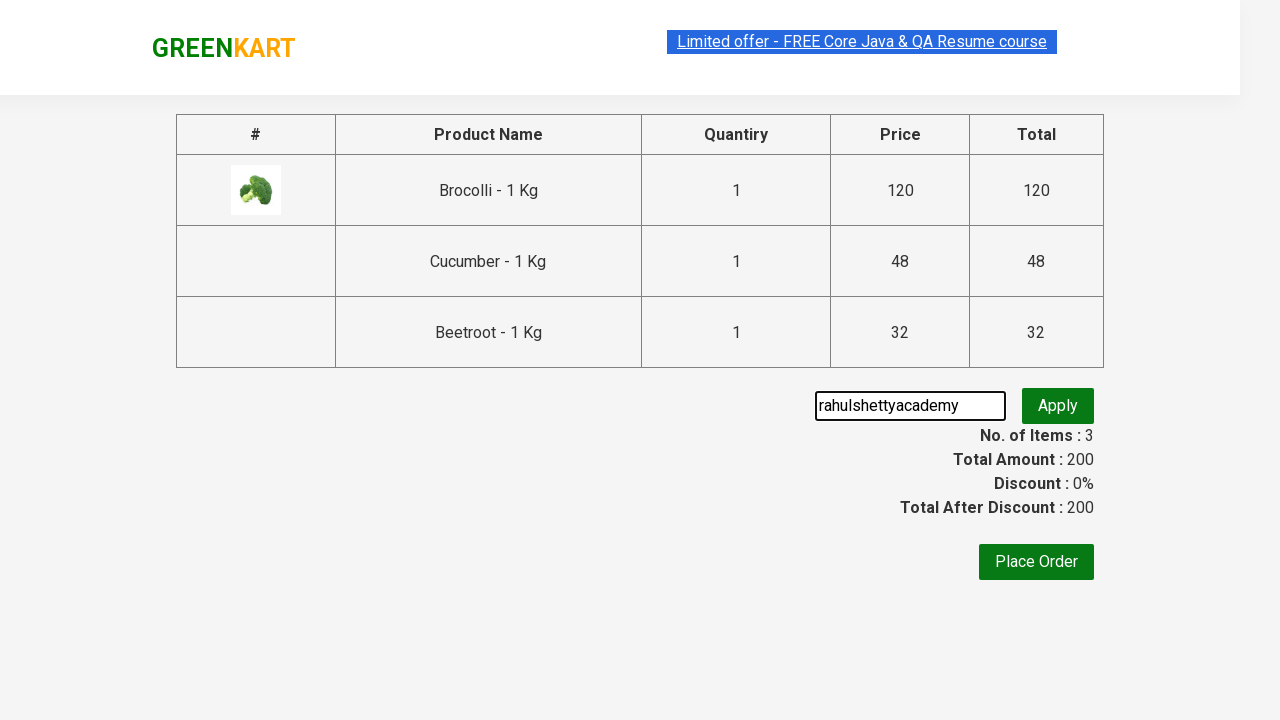

Clicked Apply button to apply promo code at (1058, 406) on xpath=//button[@class='promoBtn']
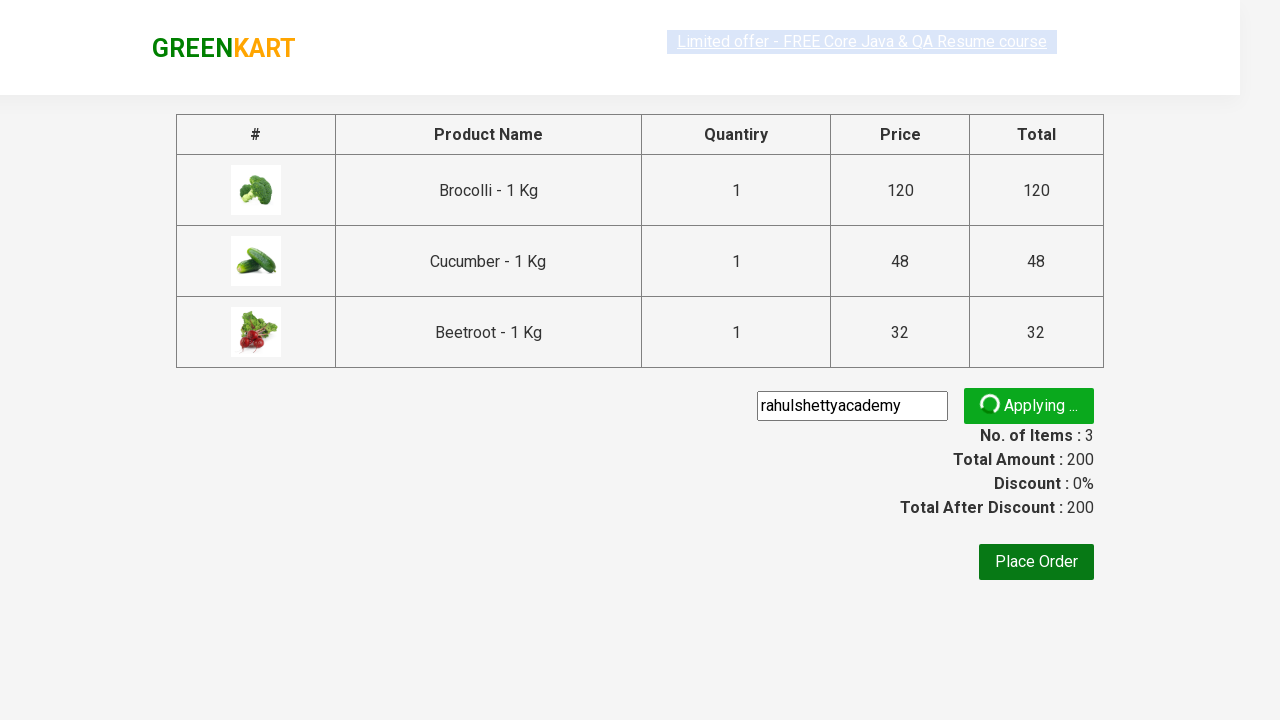

Promo code response message appeared
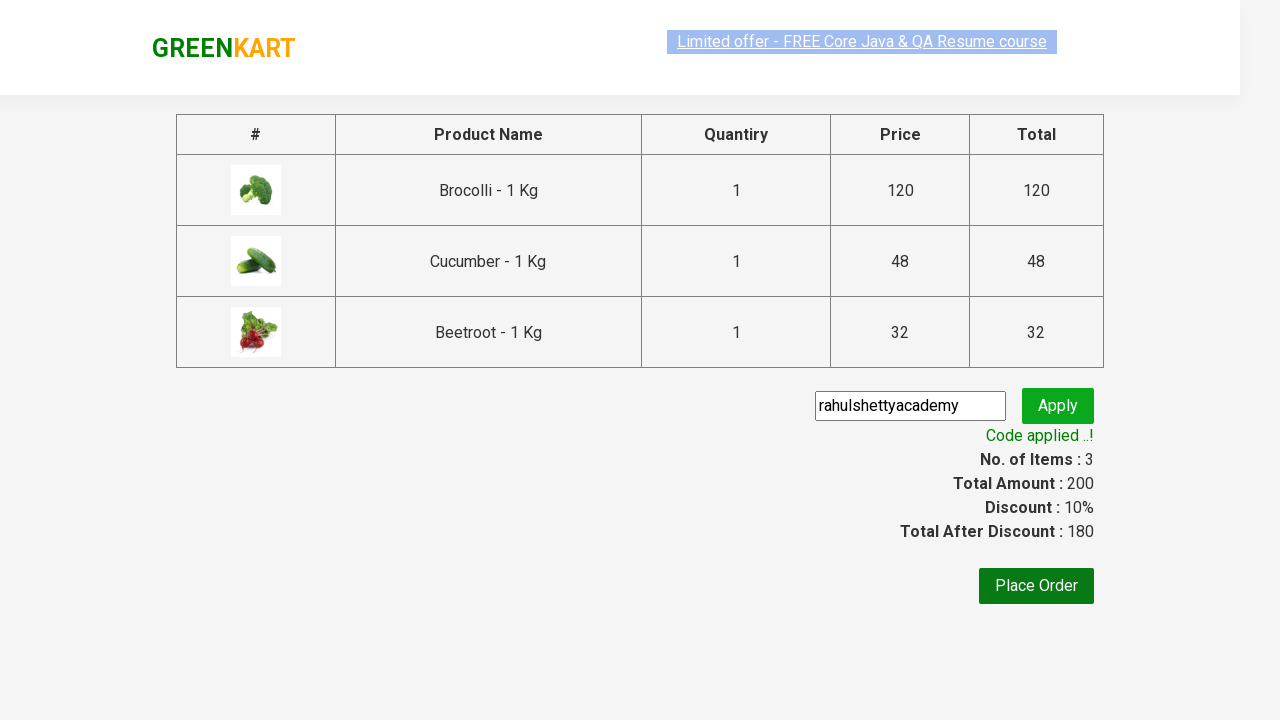

Retrieved promo message: Code applied ..!
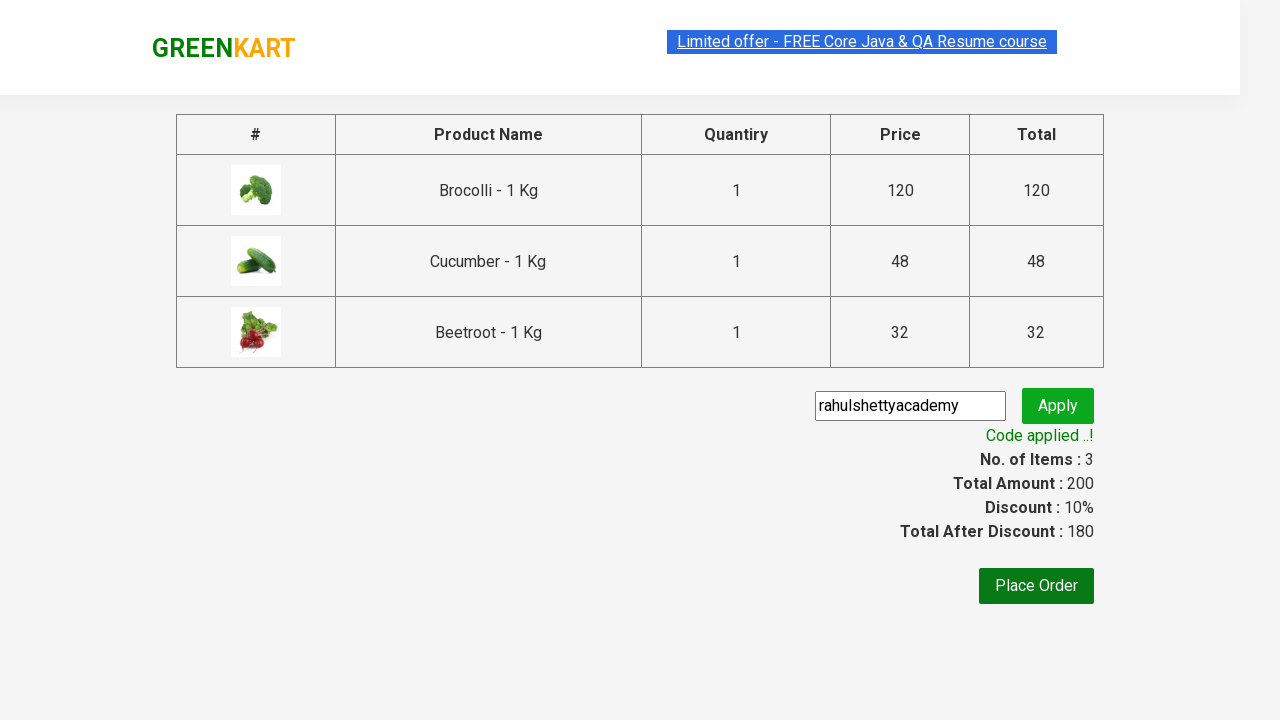

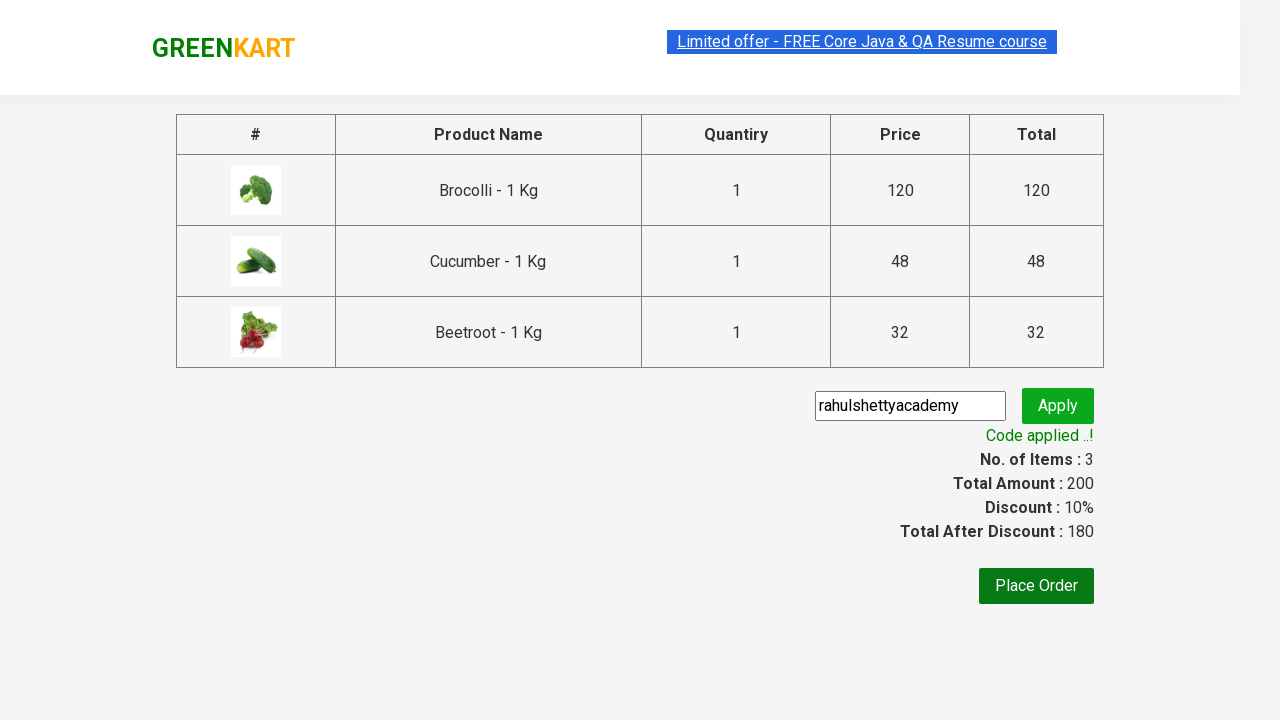